Tests CodeMirror editor by loading and scrolling through the first 25 lines of code displayed in the editor

Starting URL: https://codemirror.net/demo/simplemode.html

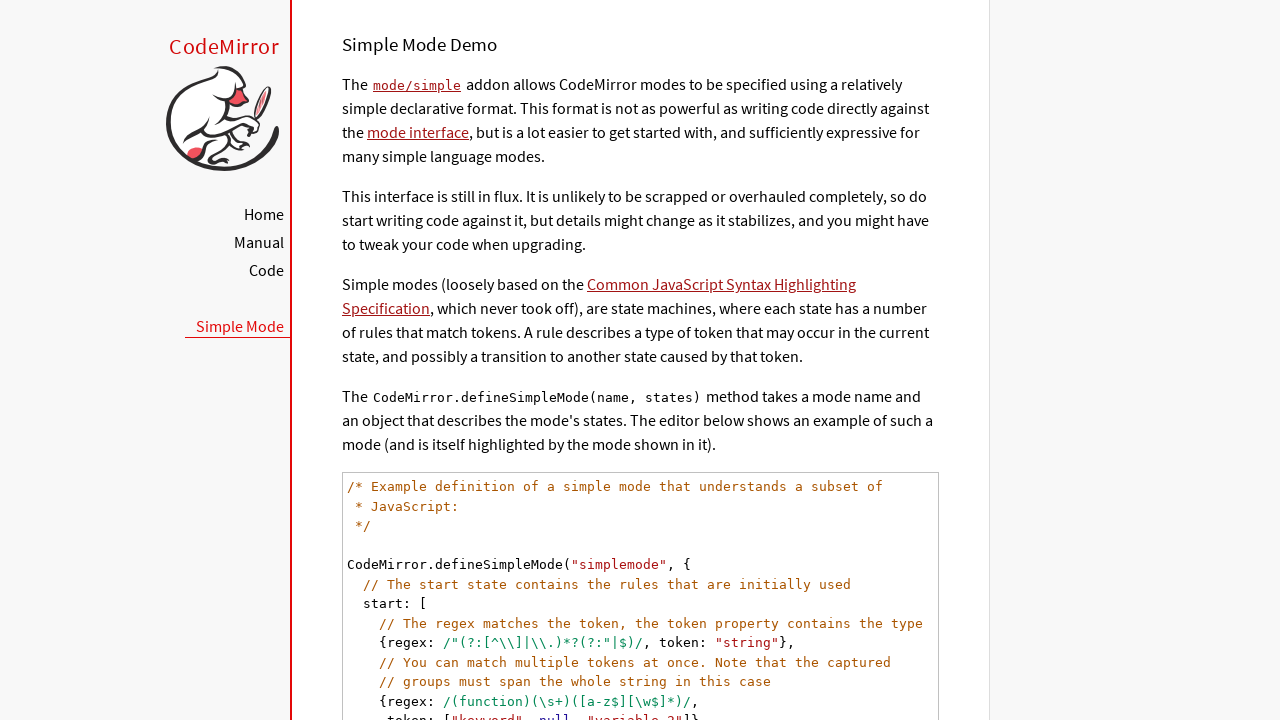

CodeMirror editor loaded and code element found
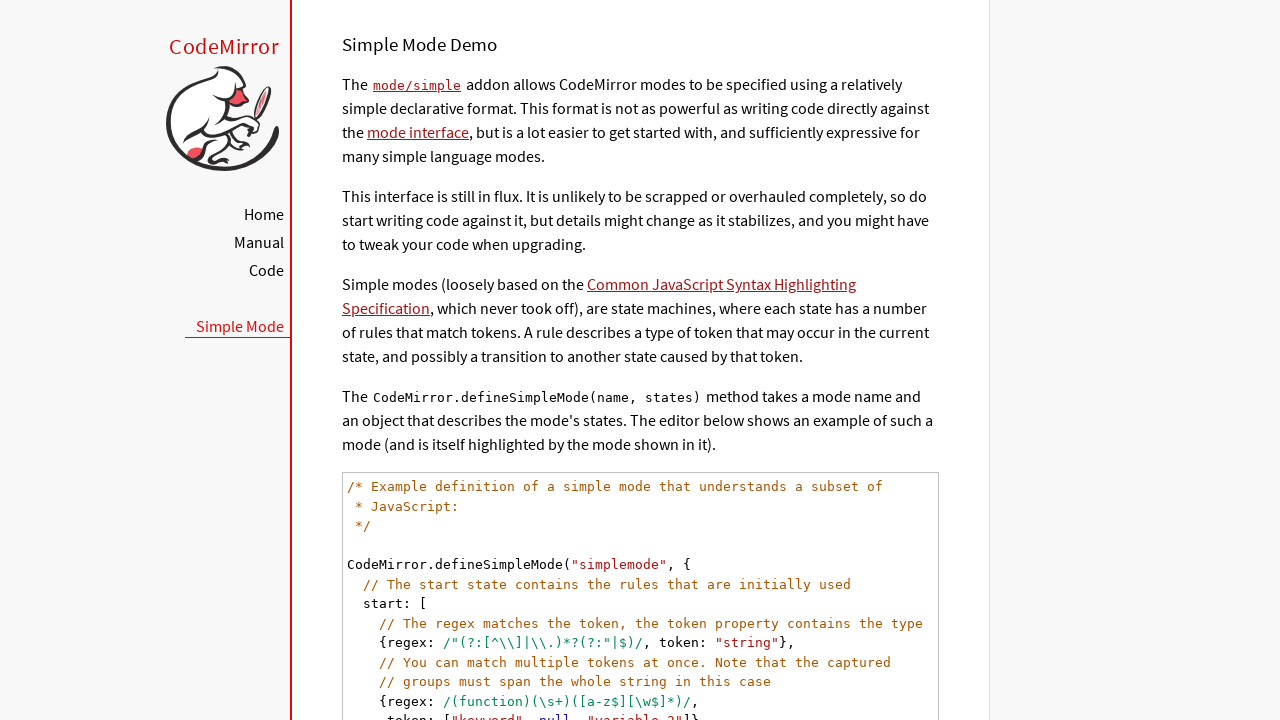

Located all code line elements in the editor
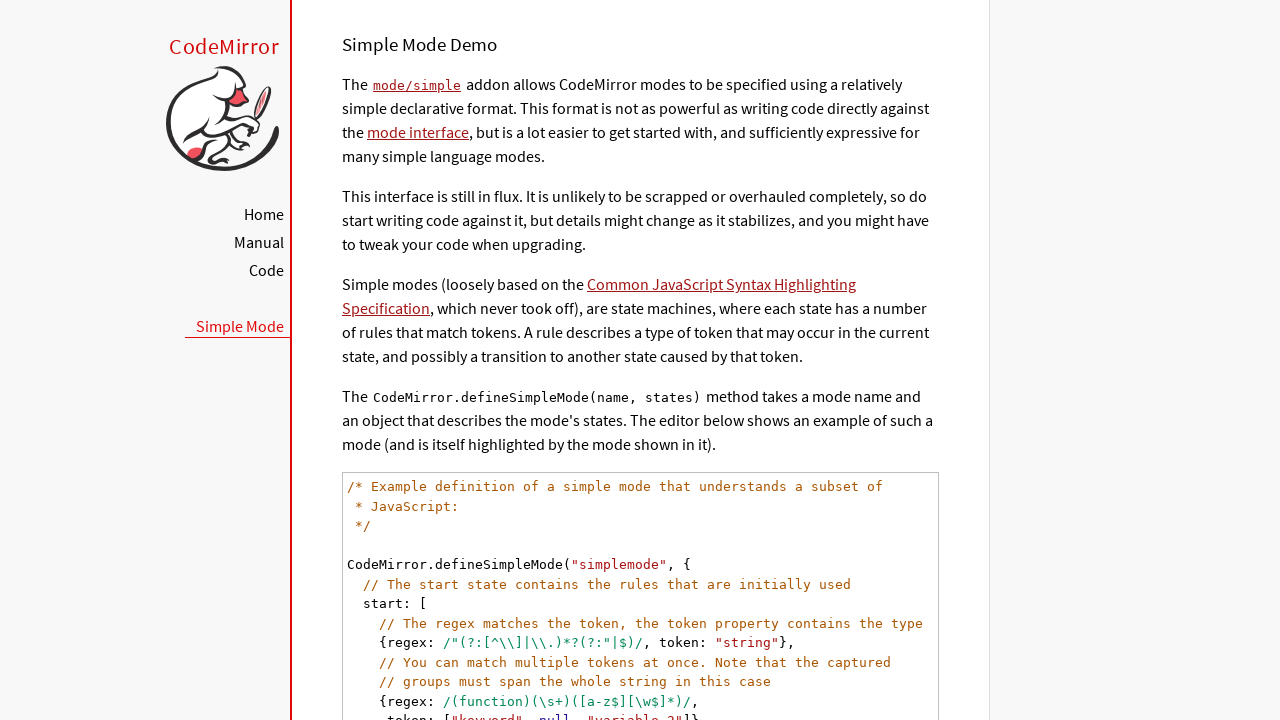

Scrolled code line into view
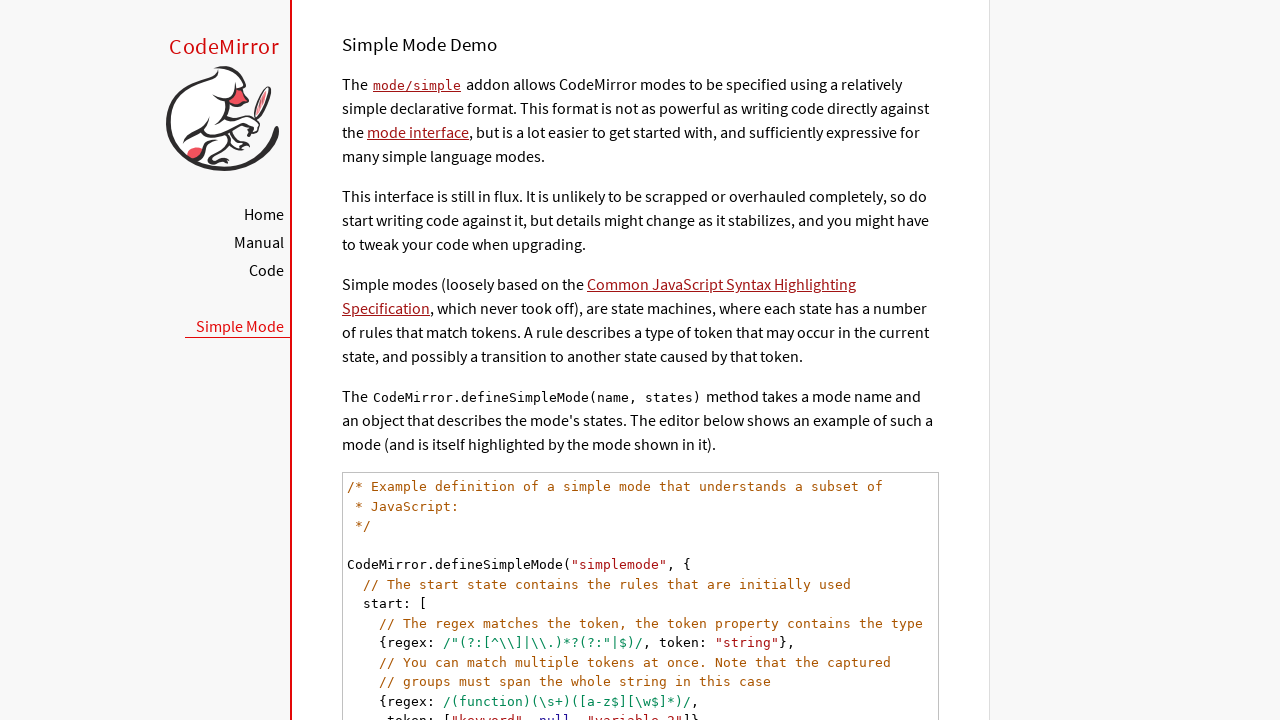

Scrolled code line into view
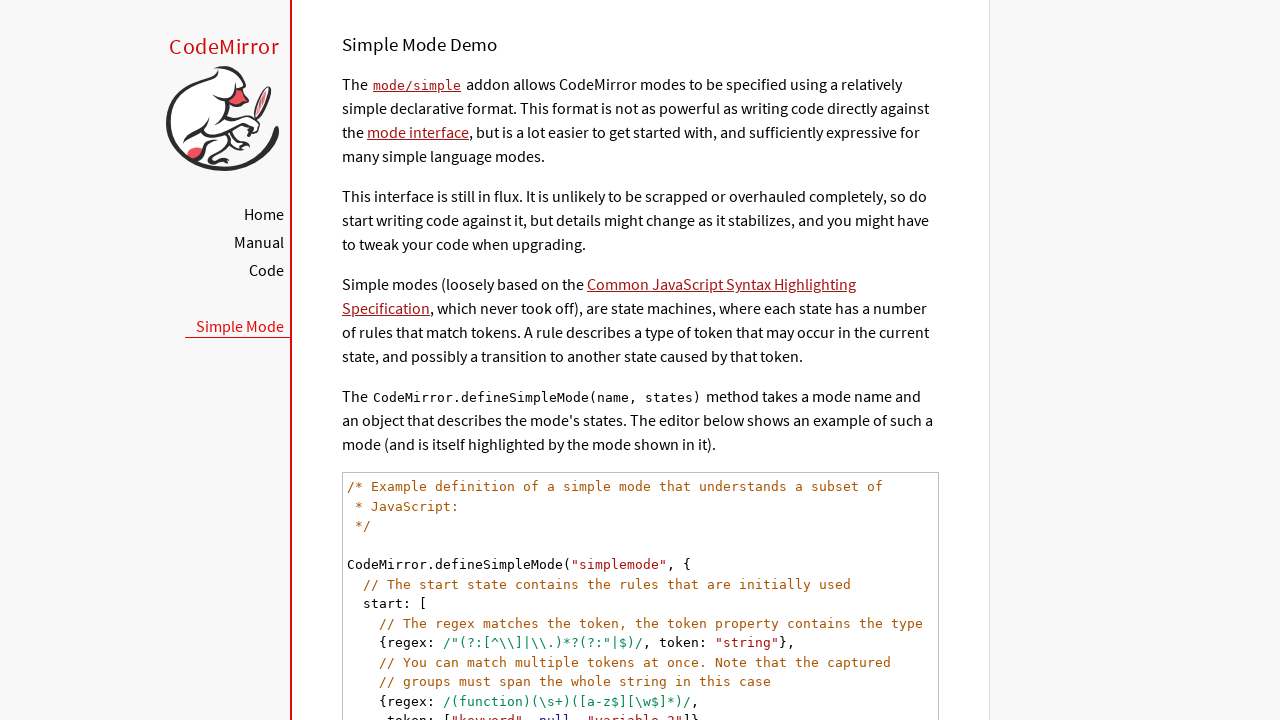

Scrolled code line into view
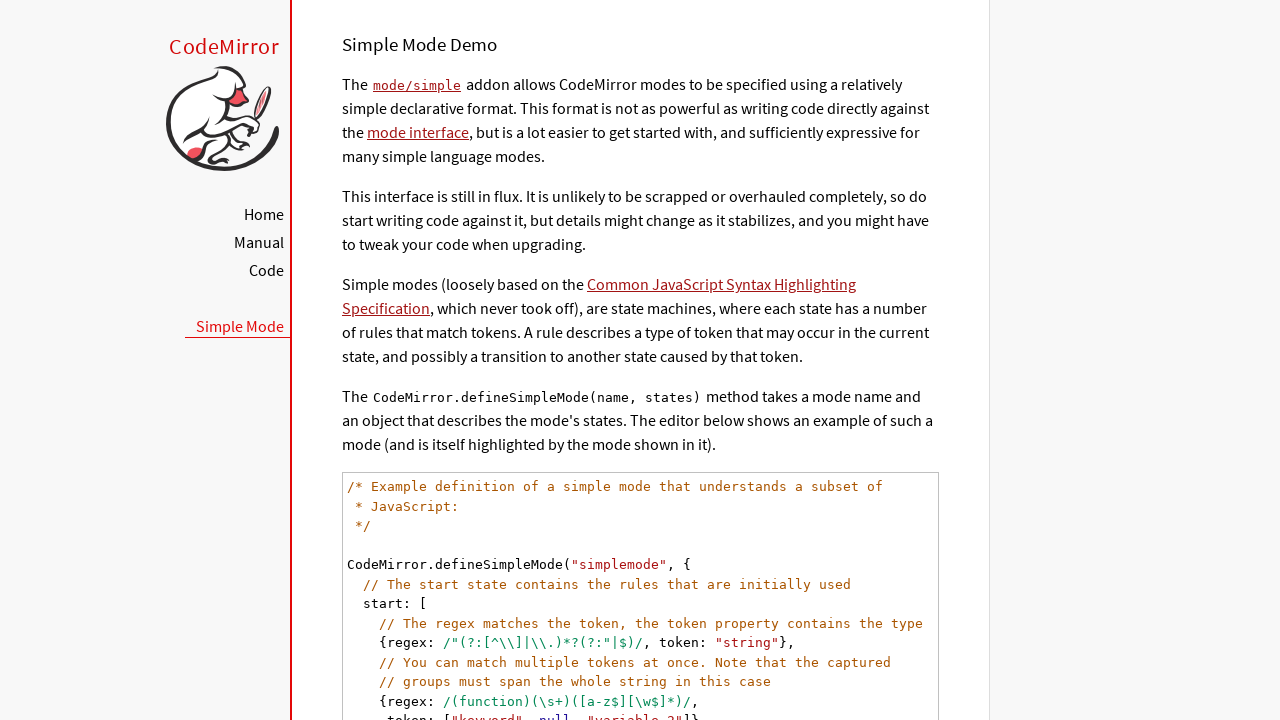

Scrolled code line into view
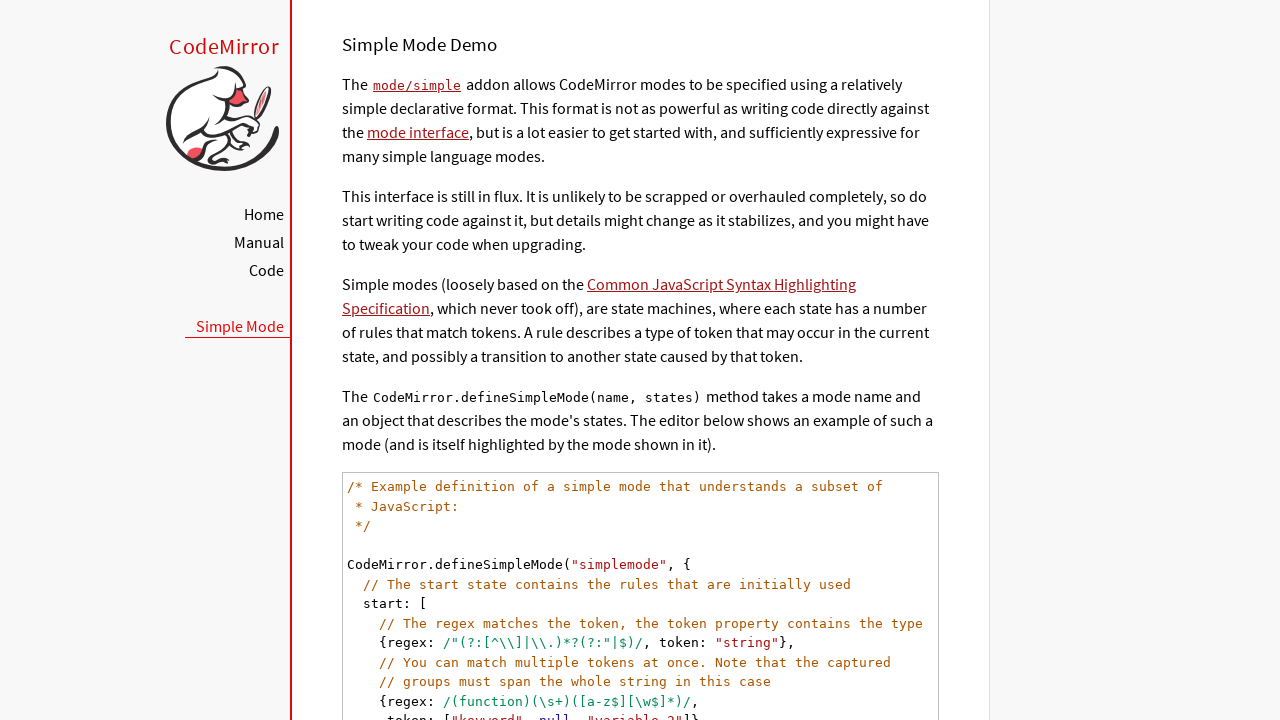

Scrolled code line into view
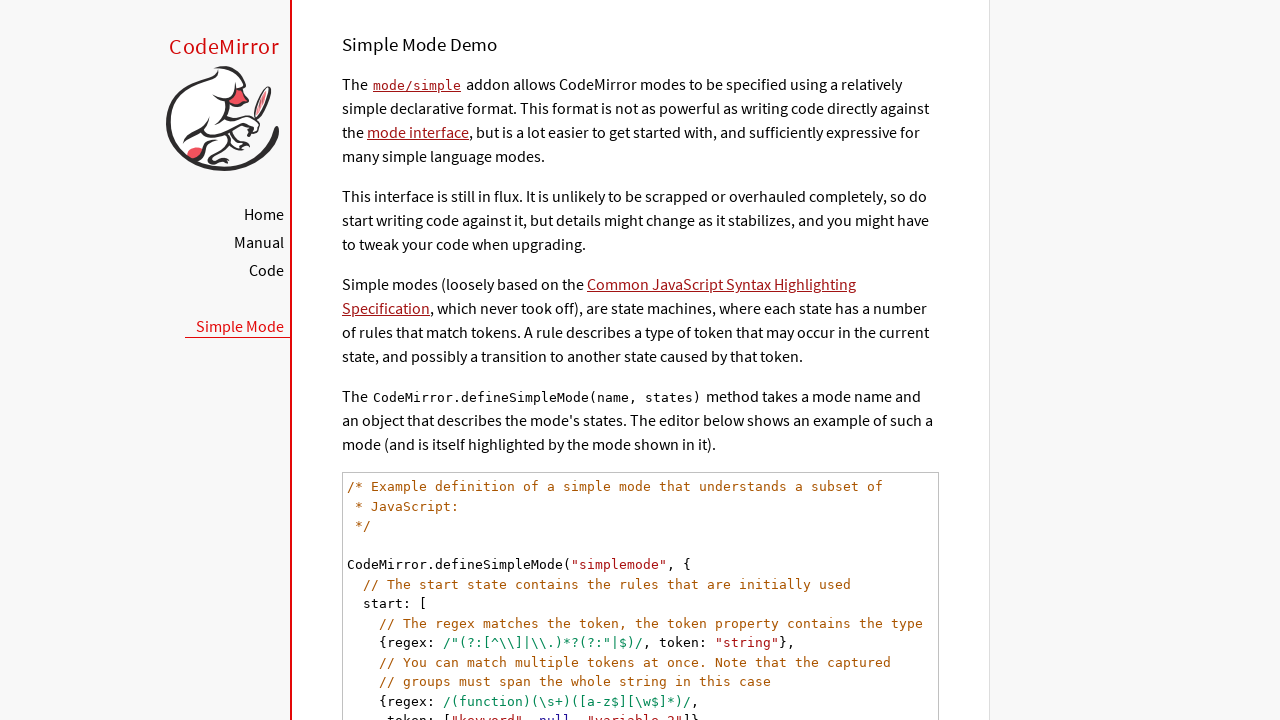

Scrolled code line into view
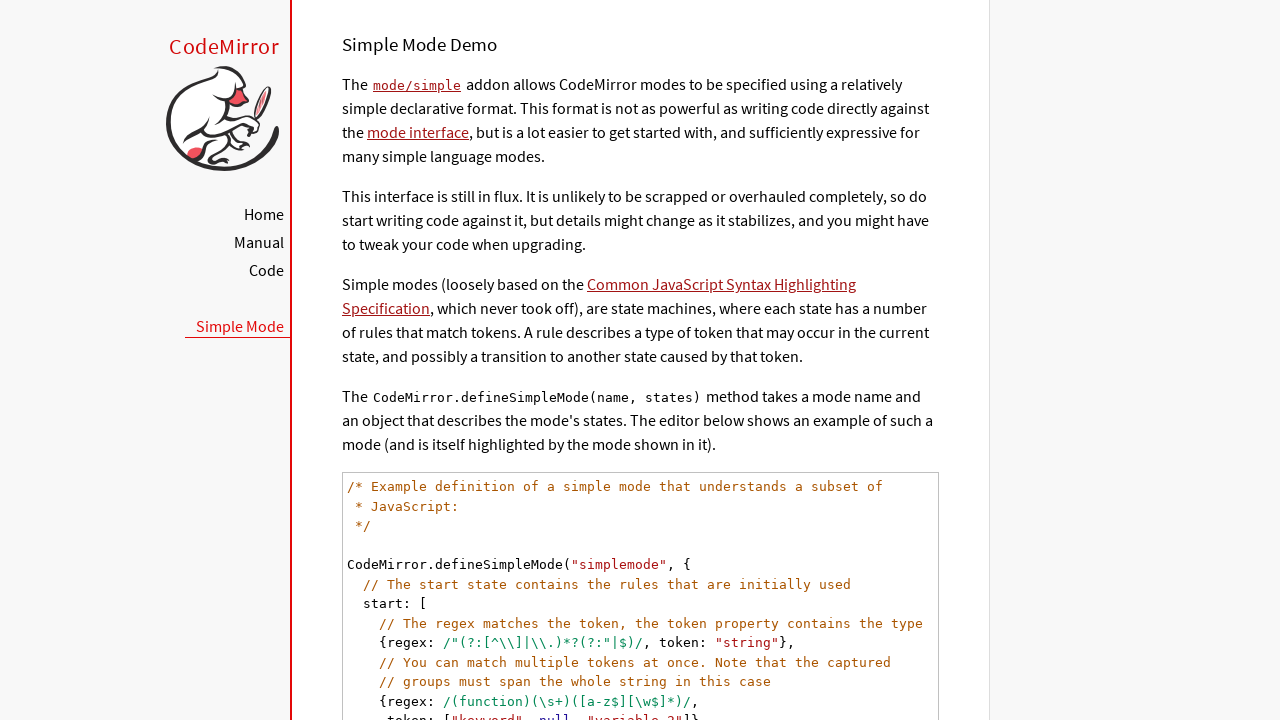

Scrolled code line into view
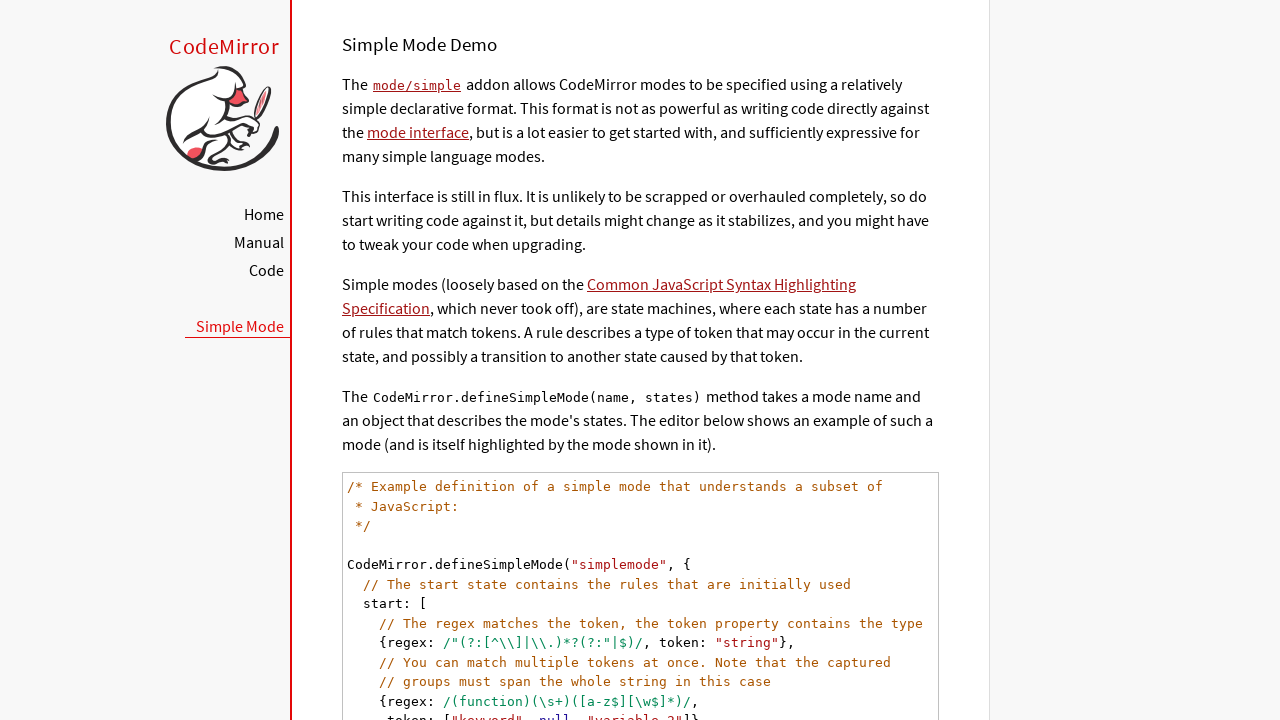

Scrolled code line into view
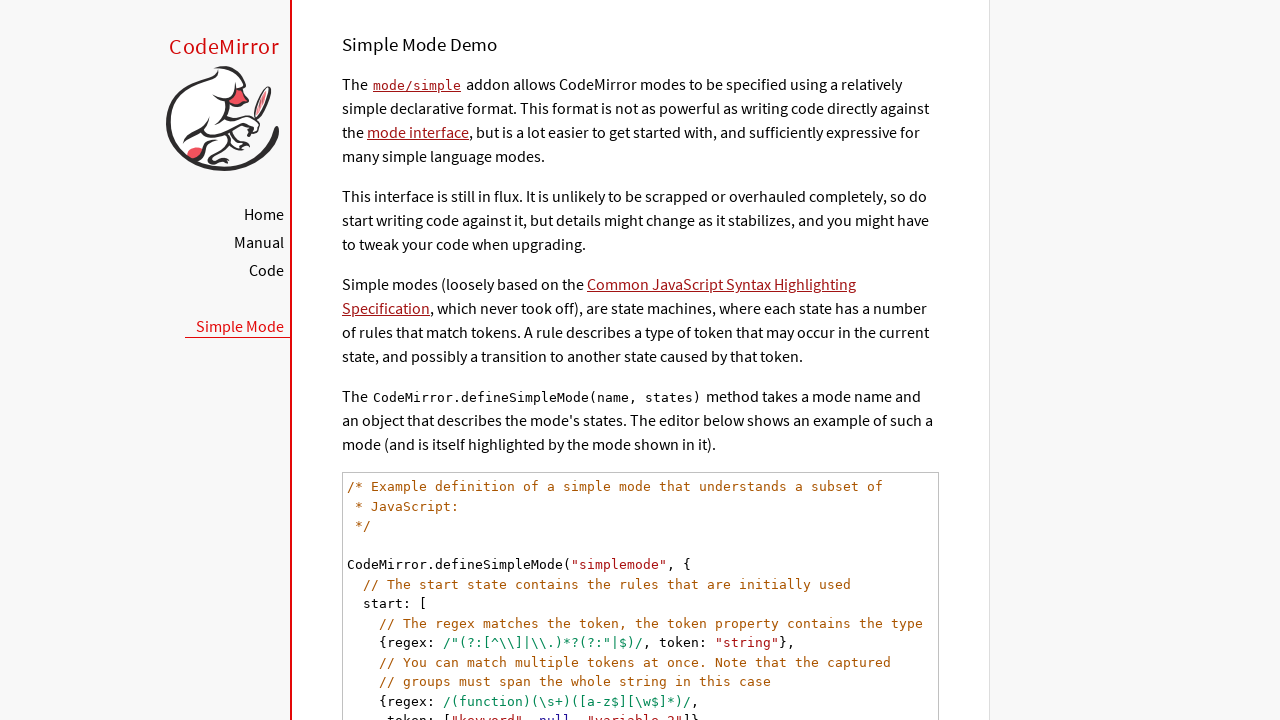

Scrolled code line into view
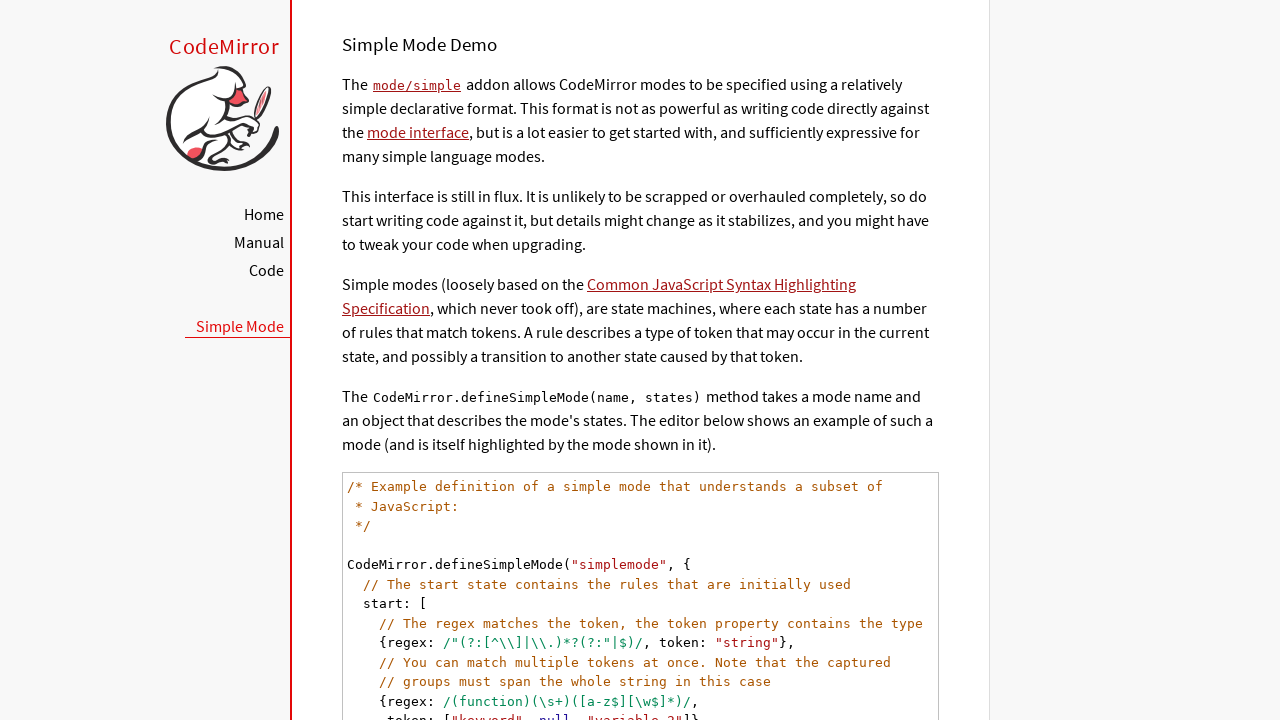

Scrolled code line into view
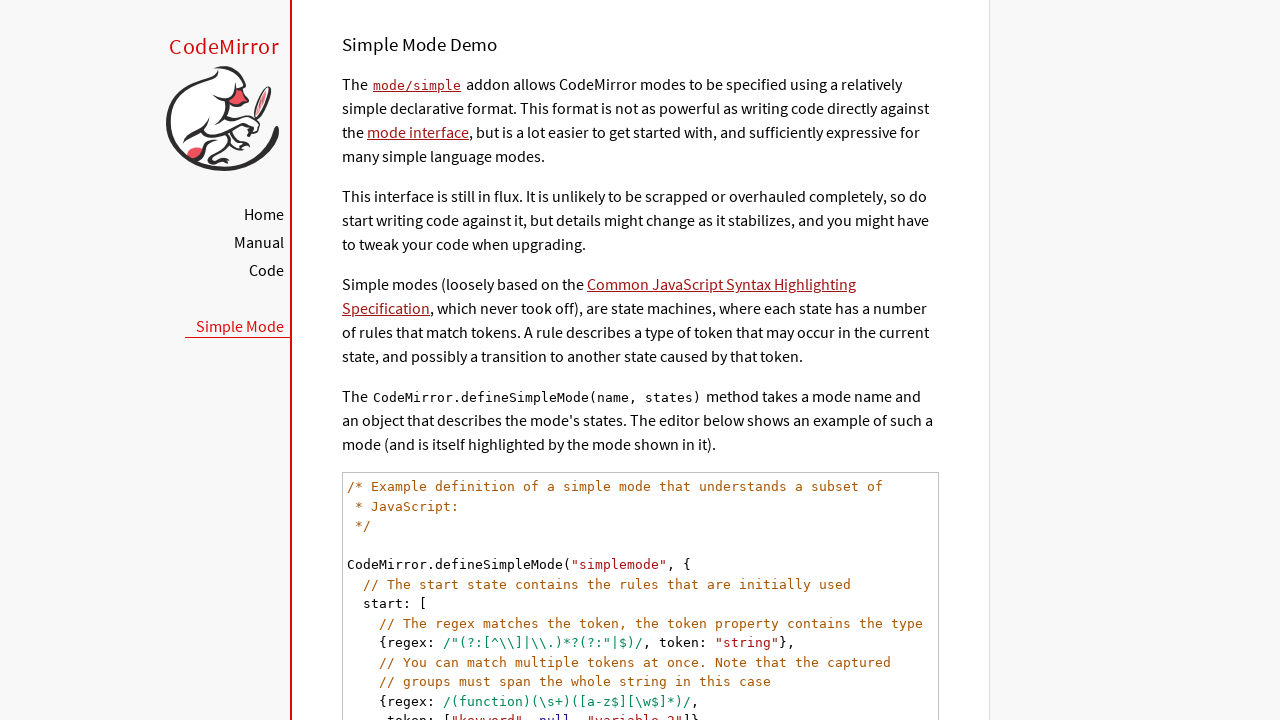

Scrolled code line into view
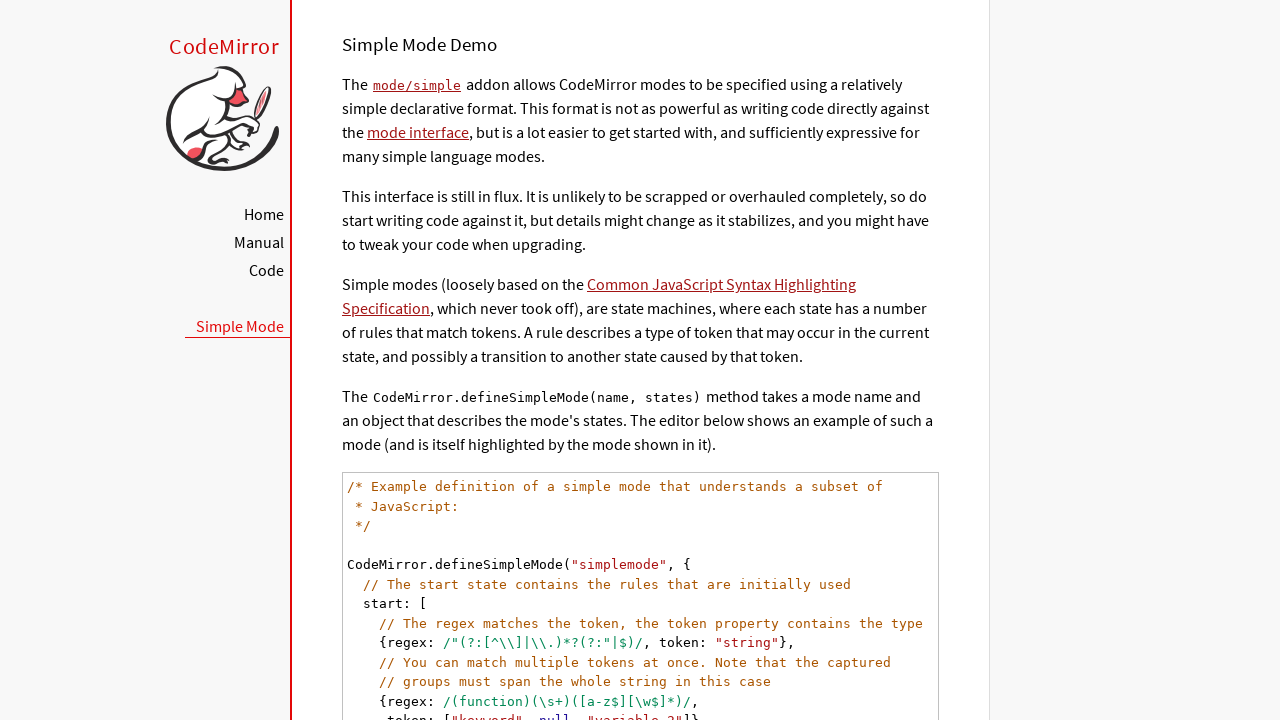

Scrolled code line into view
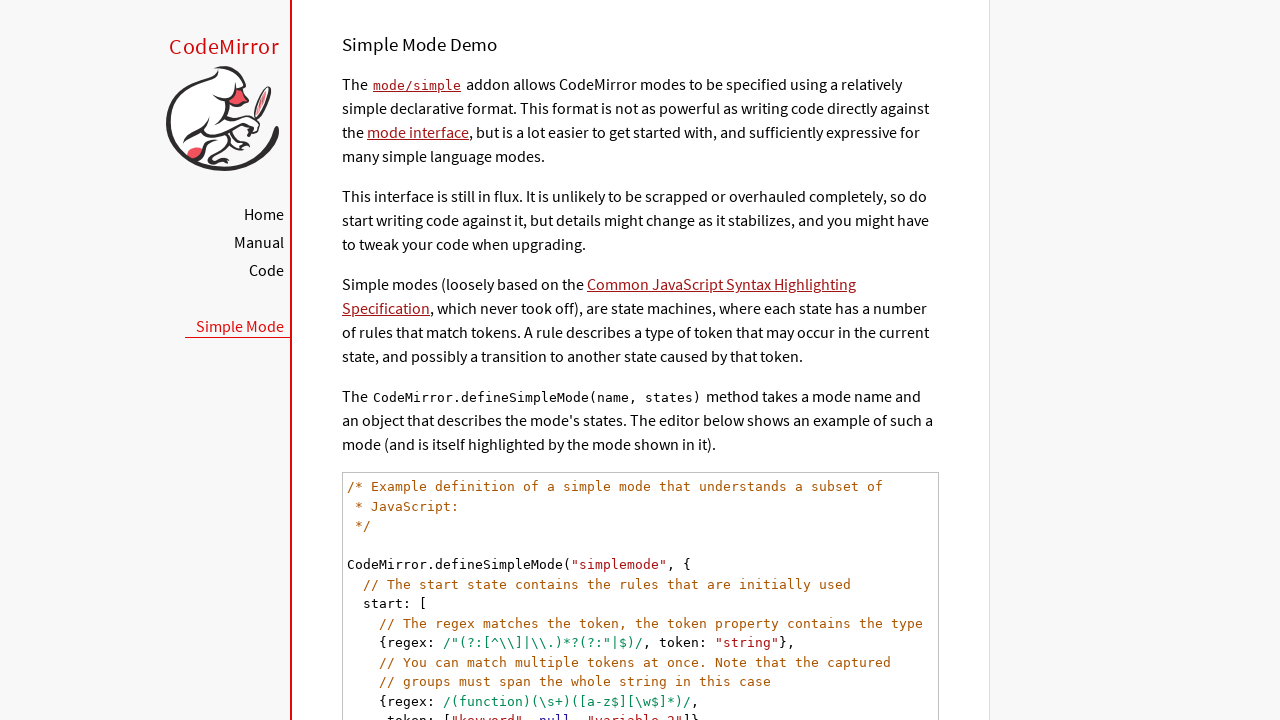

Scrolled code line into view
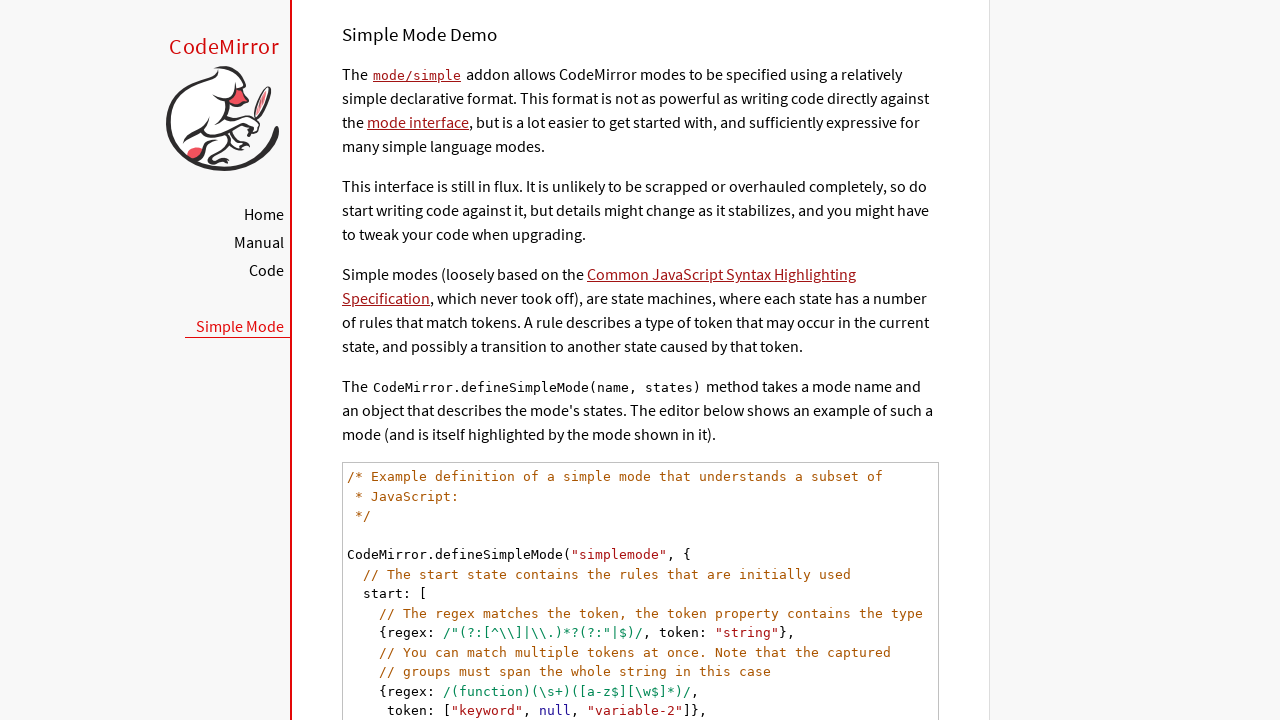

Scrolled code line into view
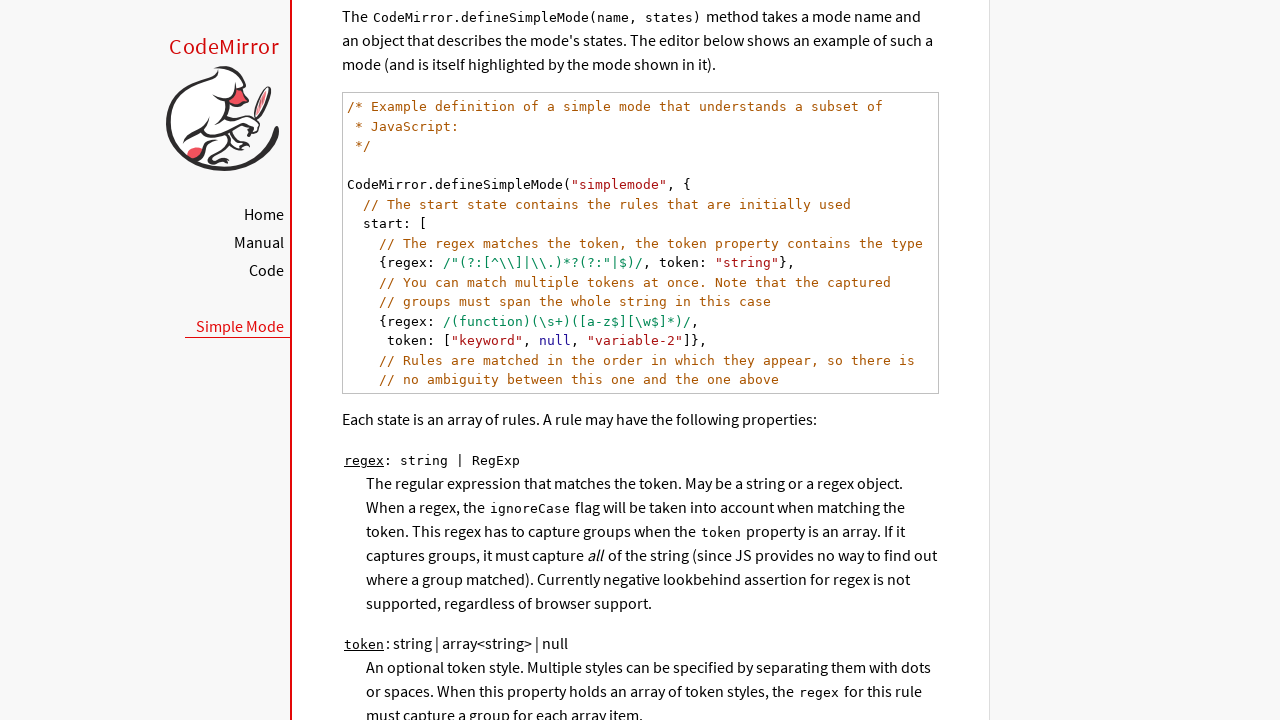

Scrolled code line into view
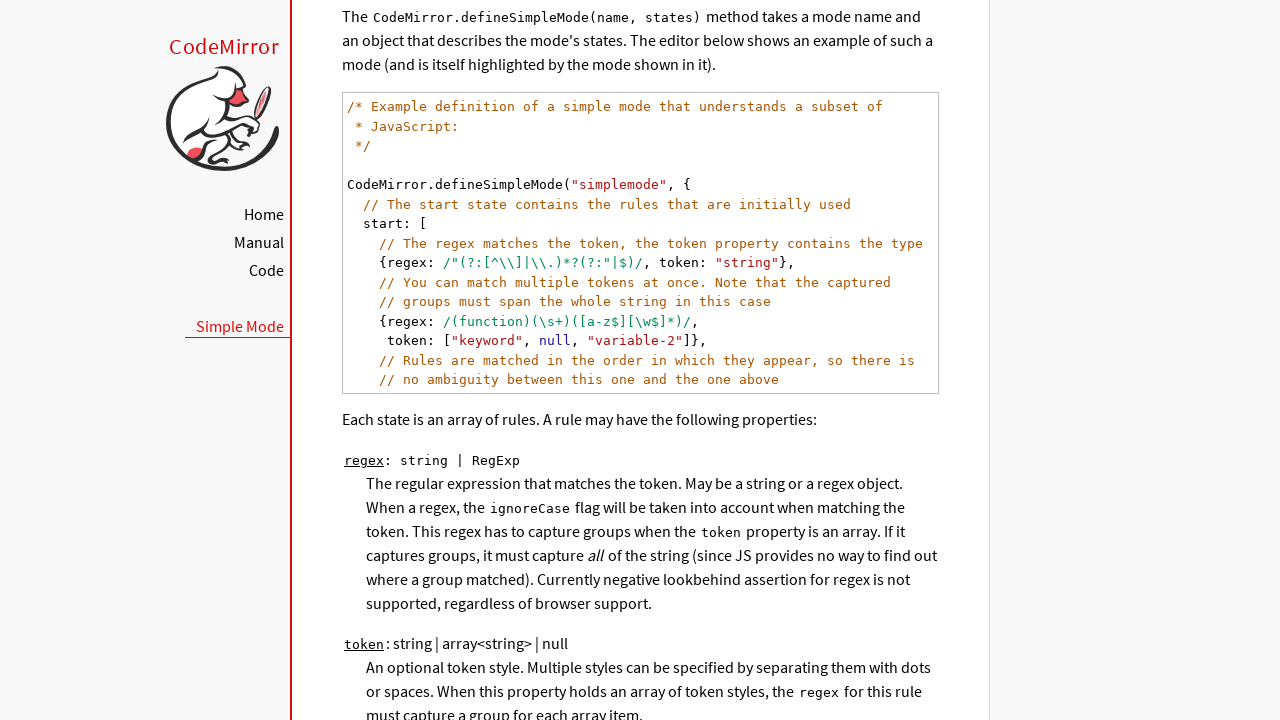

Scrolled code line into view
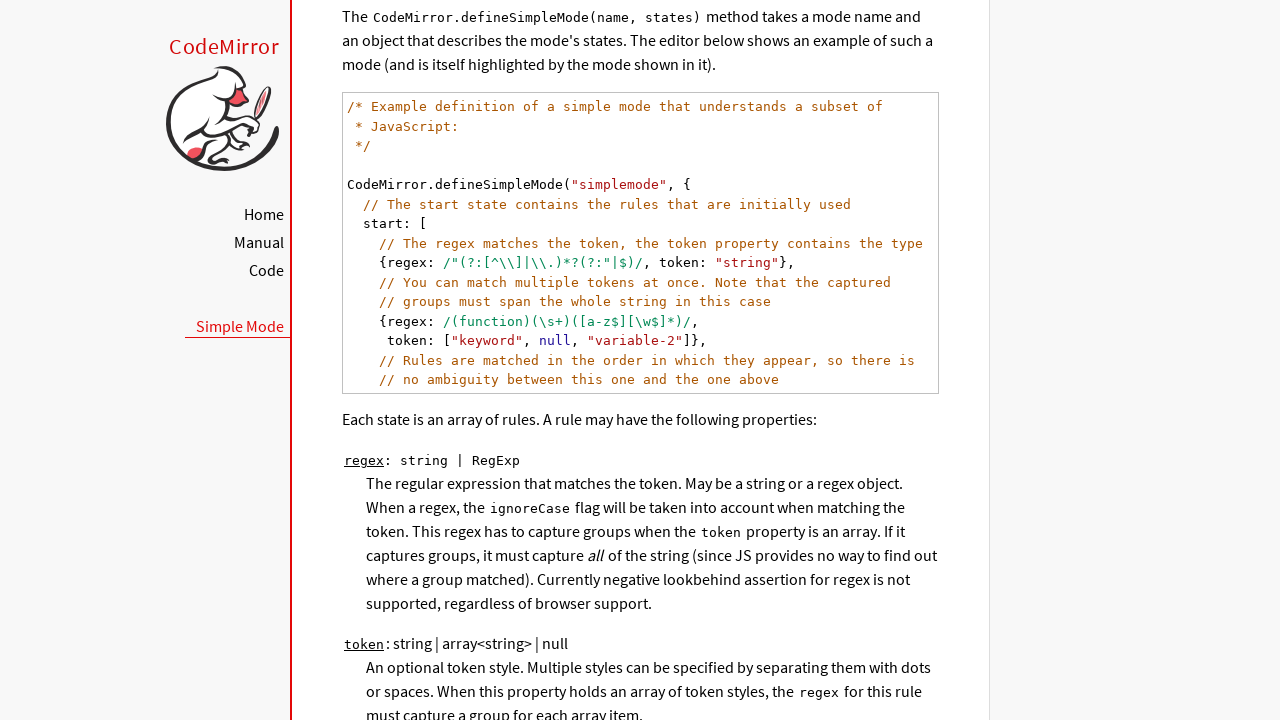

Scrolled code line into view
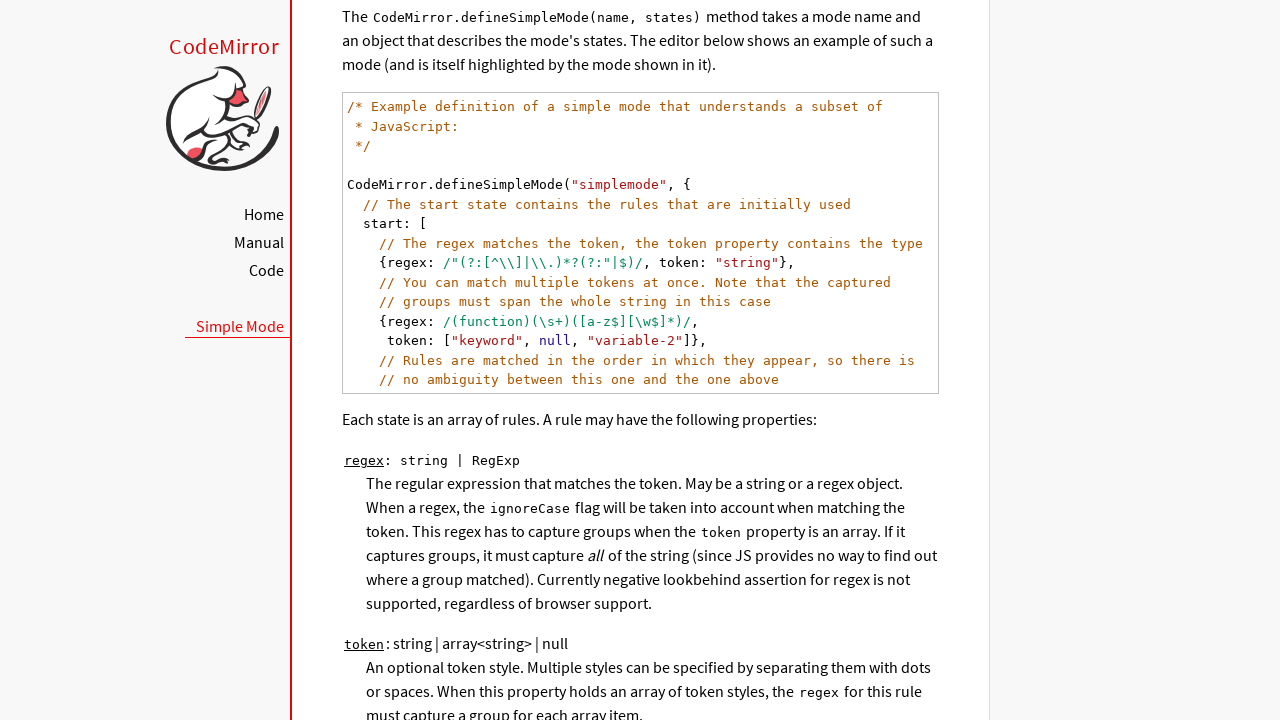

Scrolled code line into view
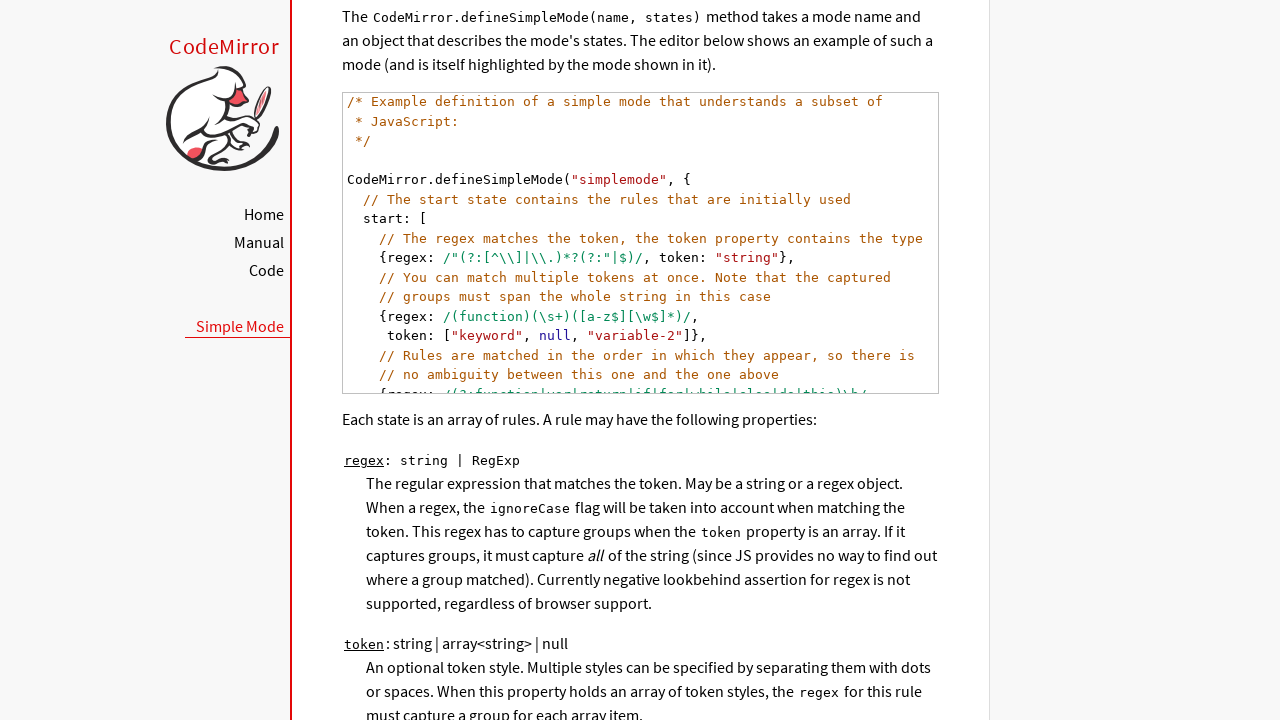

Scrolled code line into view
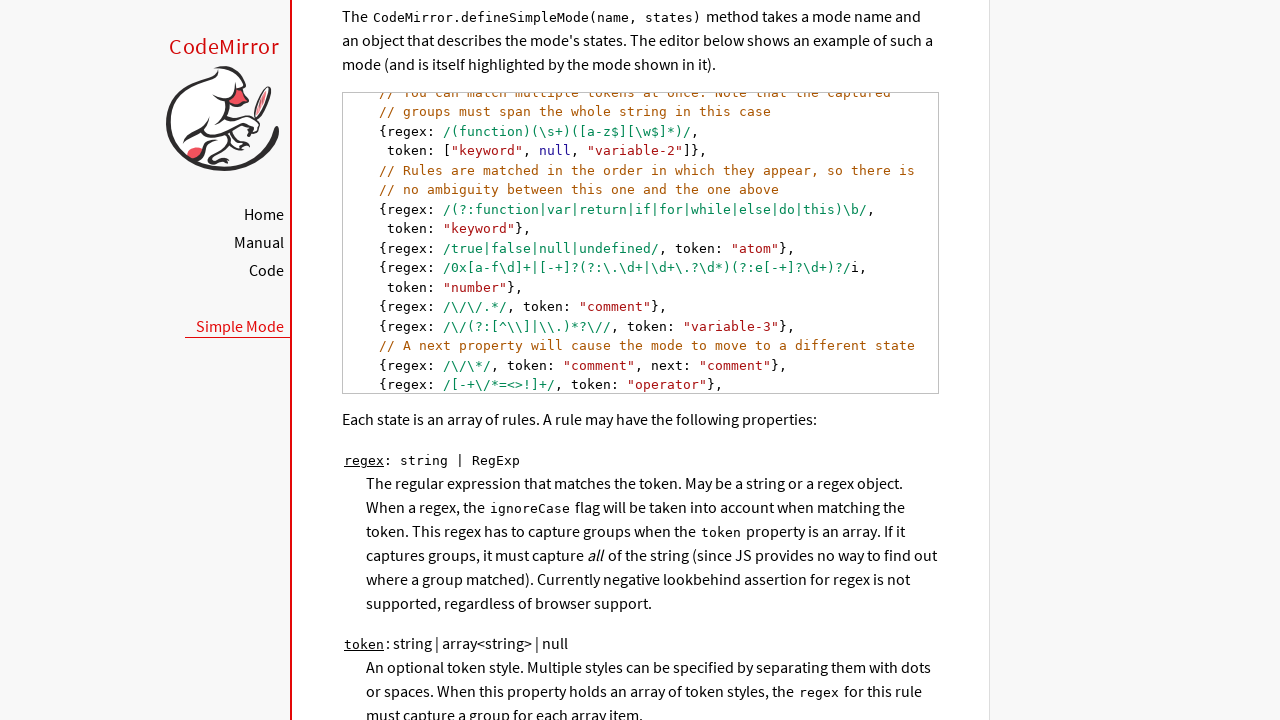

Scrolled code line into view
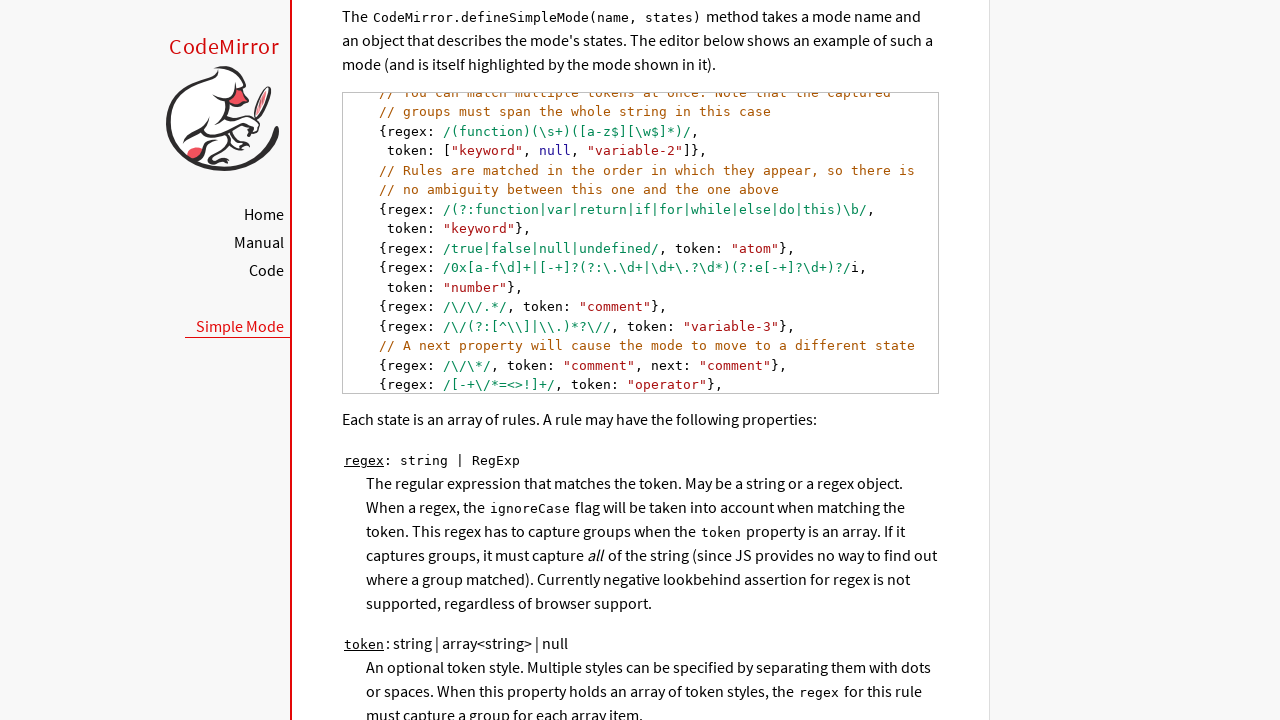

Scrolled code line into view
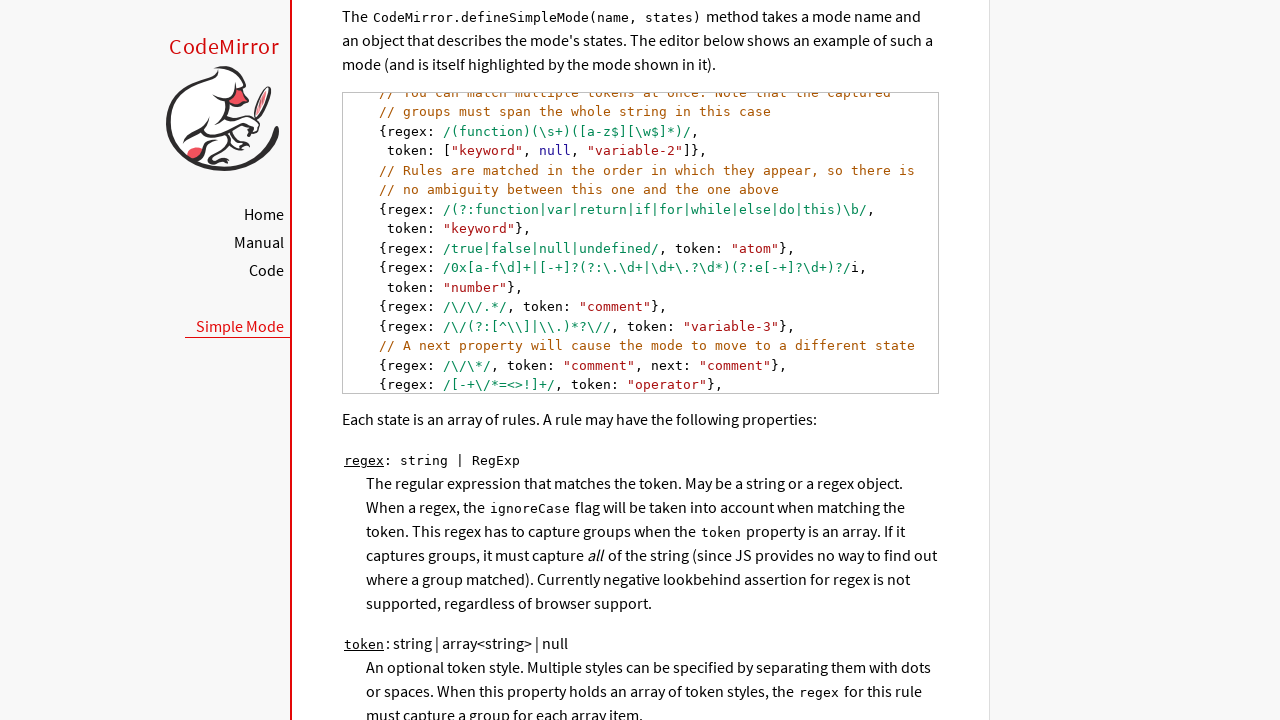

Scrolled code line into view
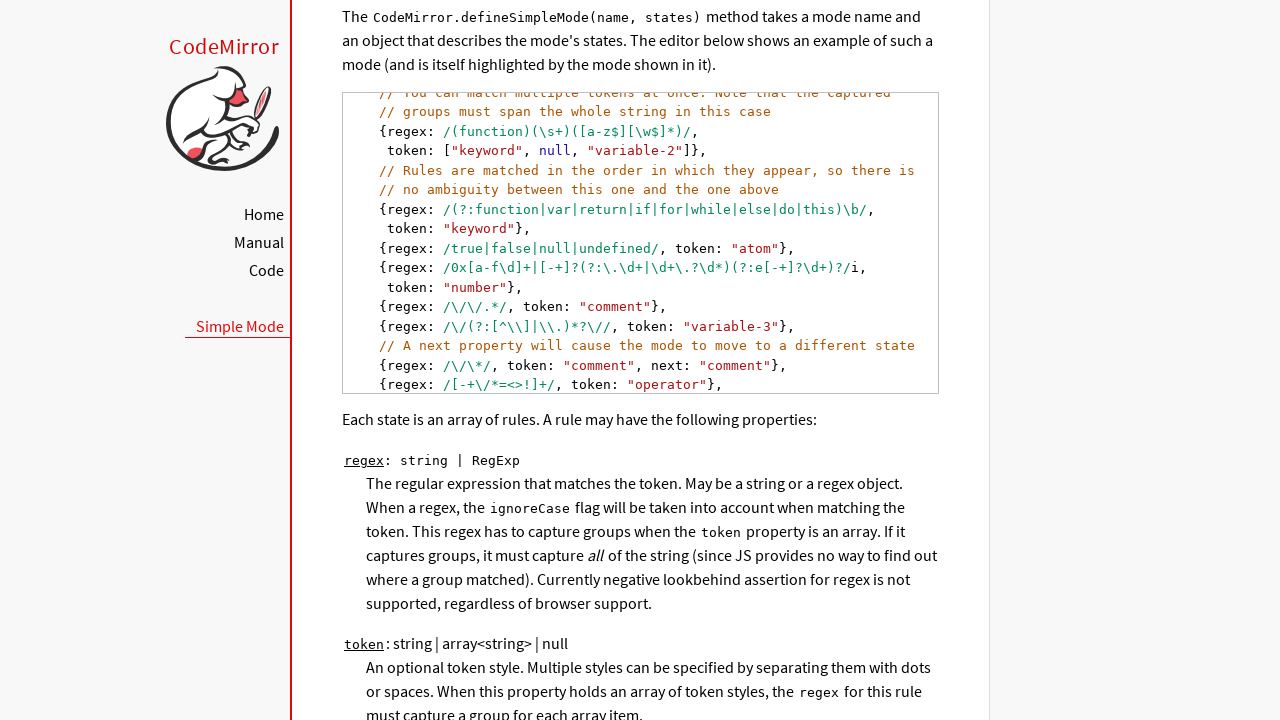

Scrolled code line into view
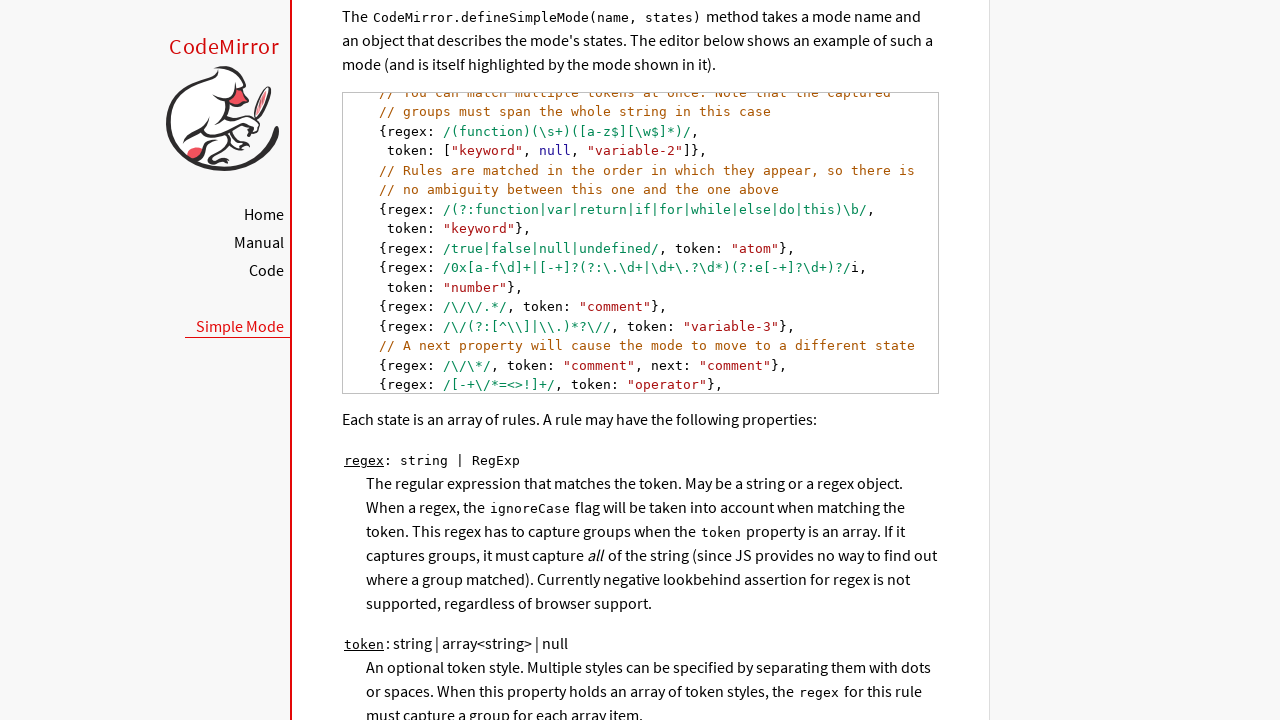

Scrolled code line into view
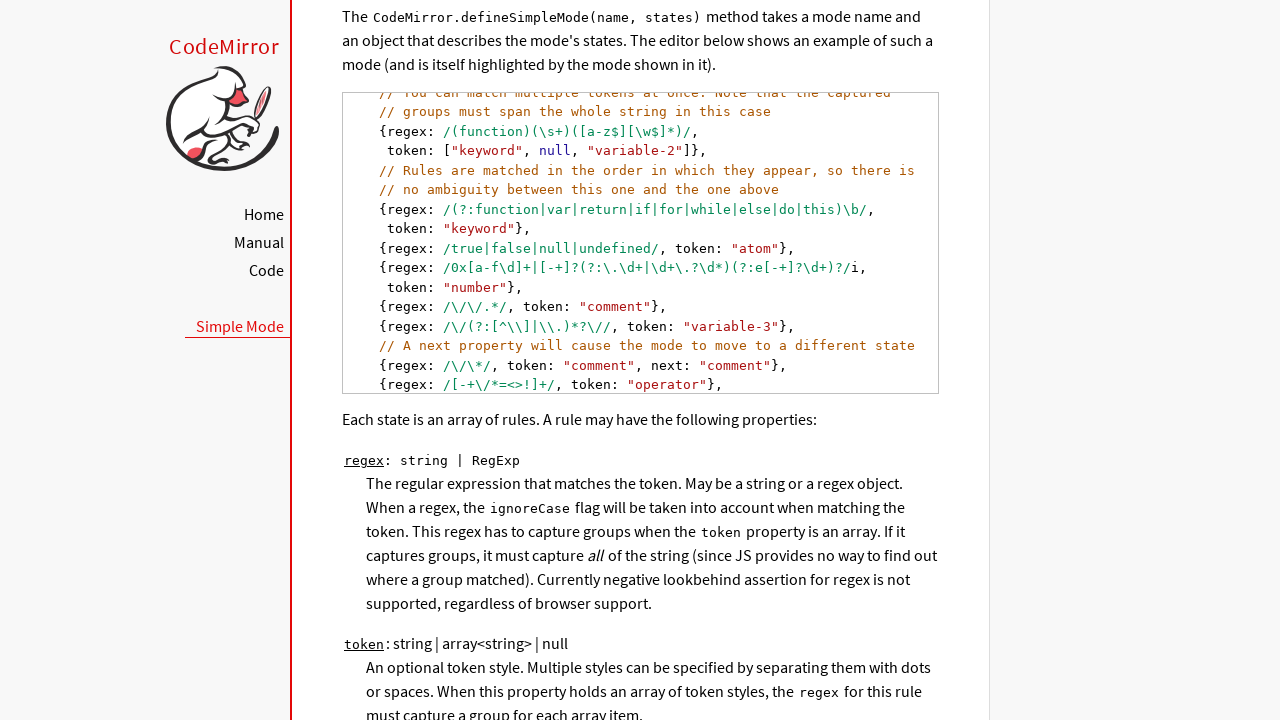

Scrolled code line into view
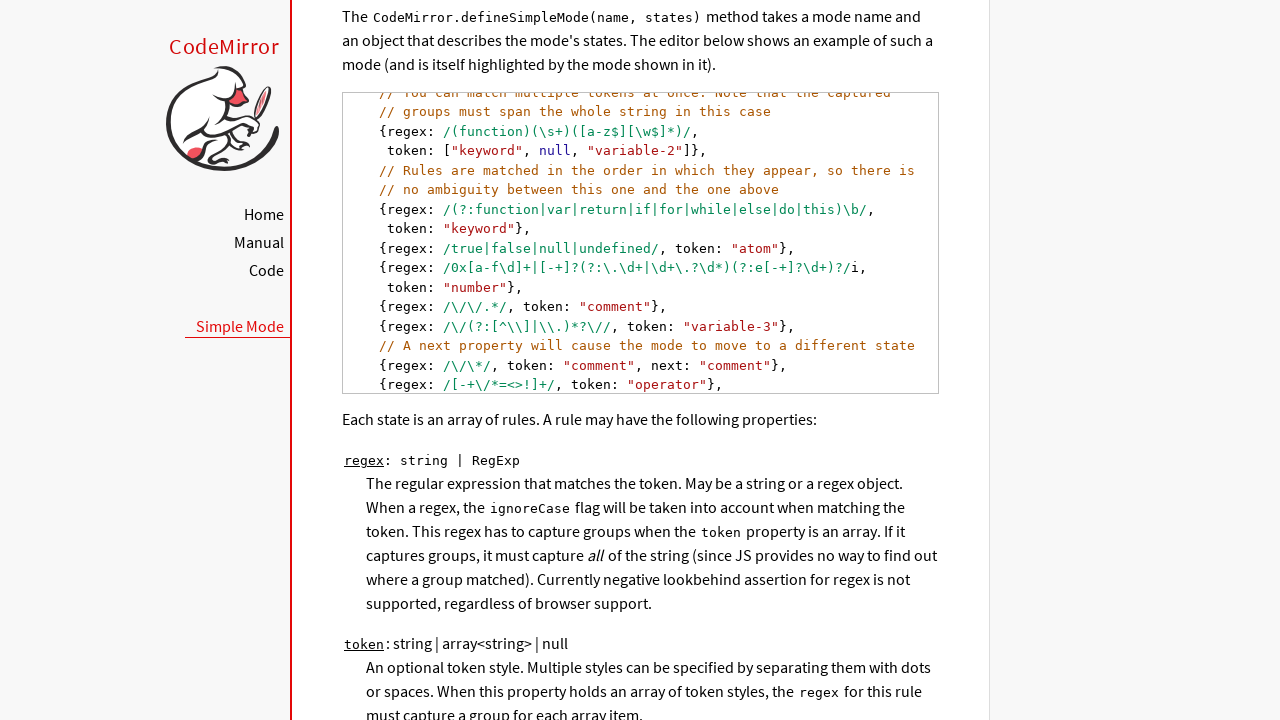

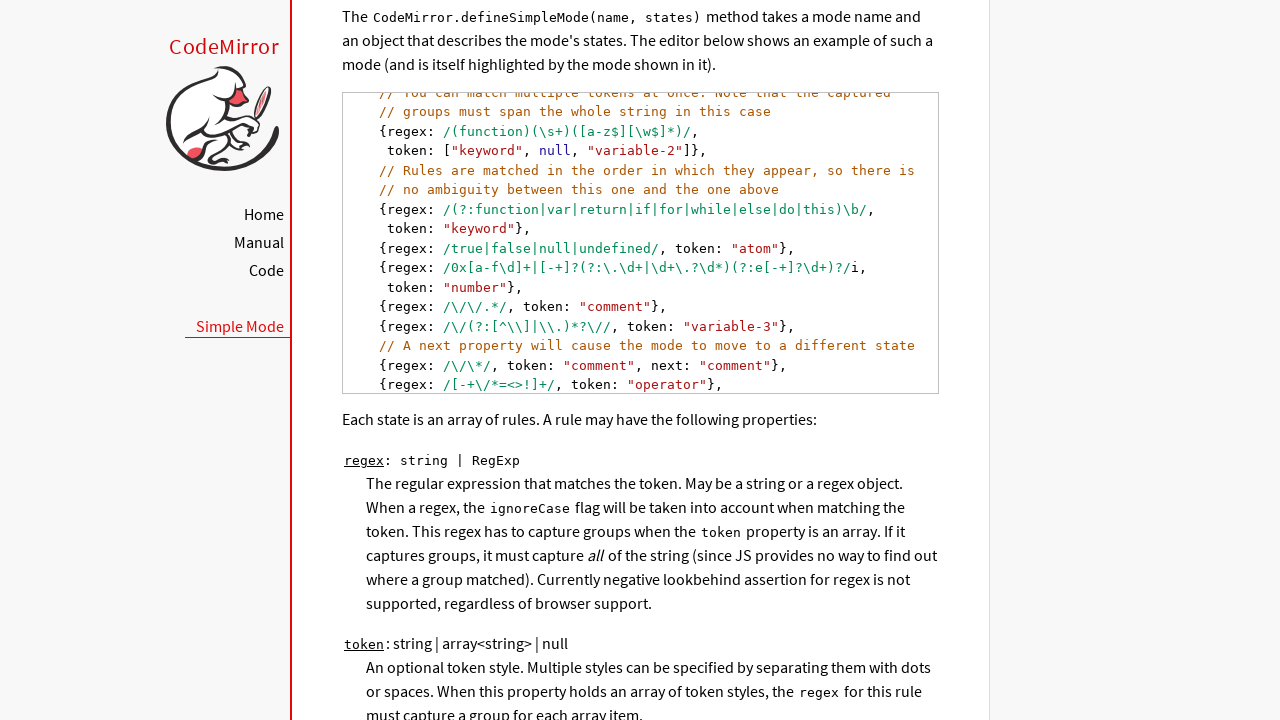